Navigates to the Costco homepage and scrolls down the page to view content below the fold.

Starting URL: https://www.costco.com

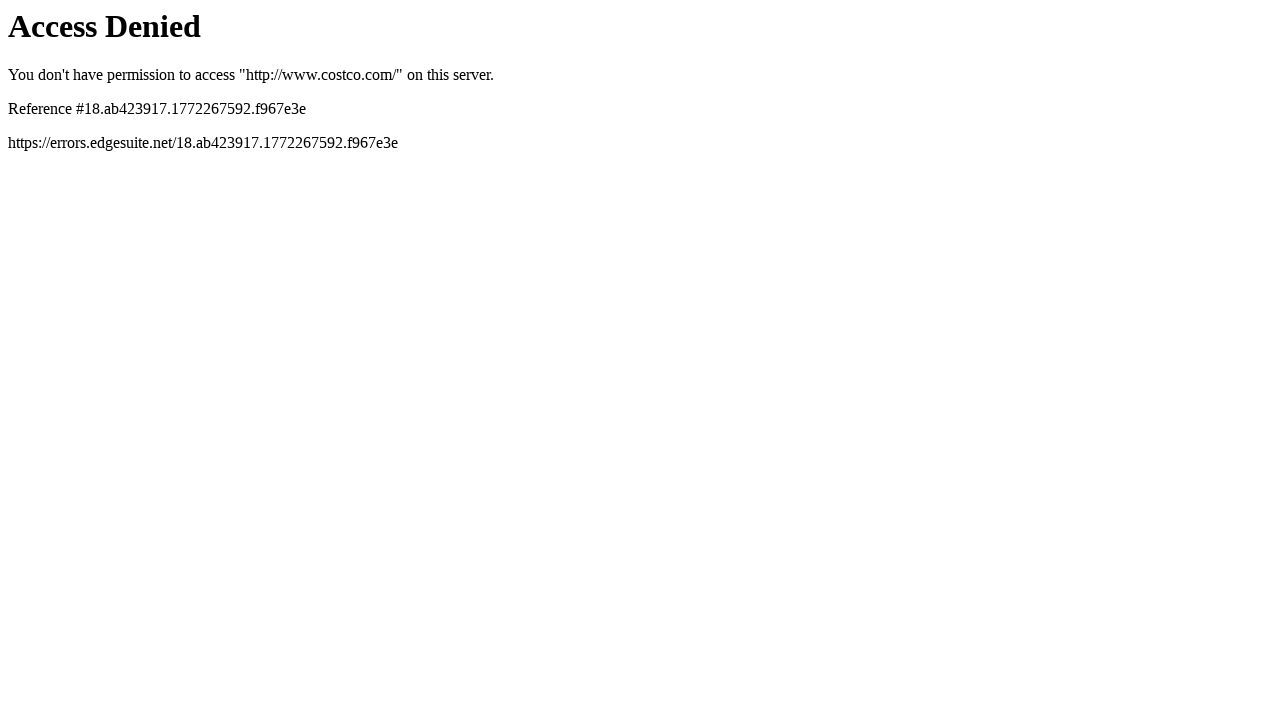

Navigated to Costco homepage
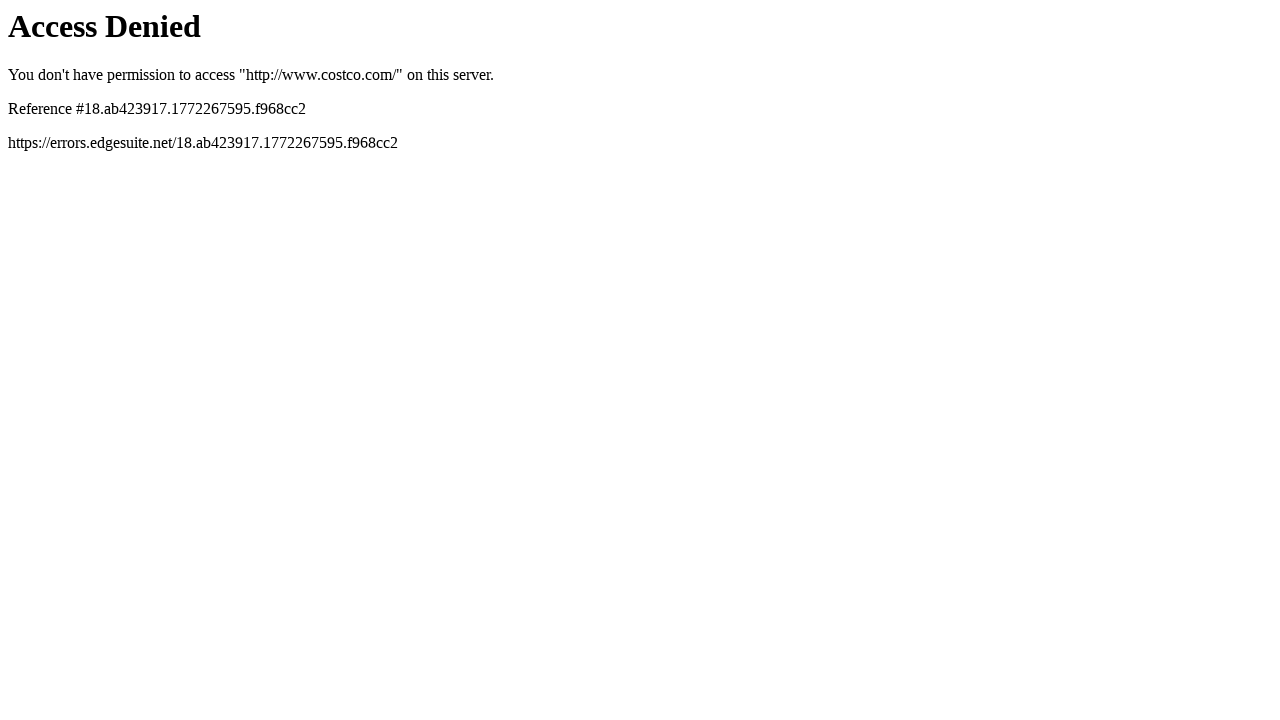

Scrolled down 10000 pixels to view content below the fold
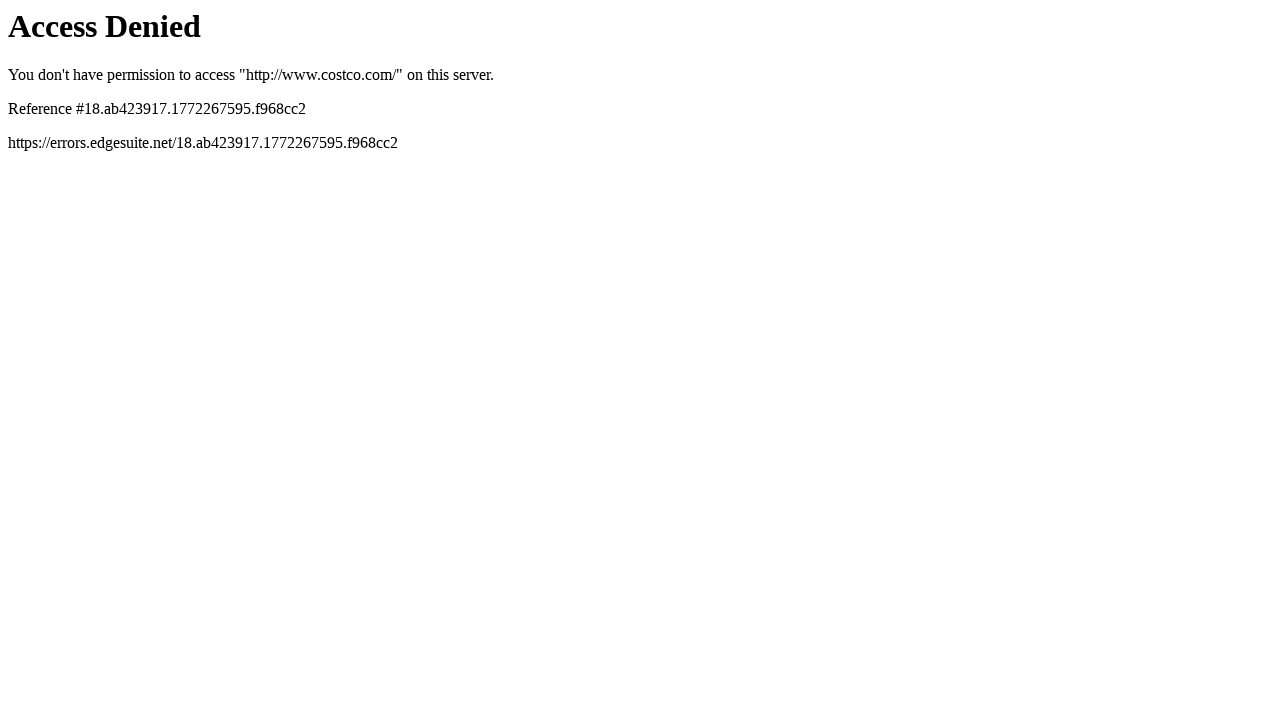

Scrolled down an additional 1000 pixels
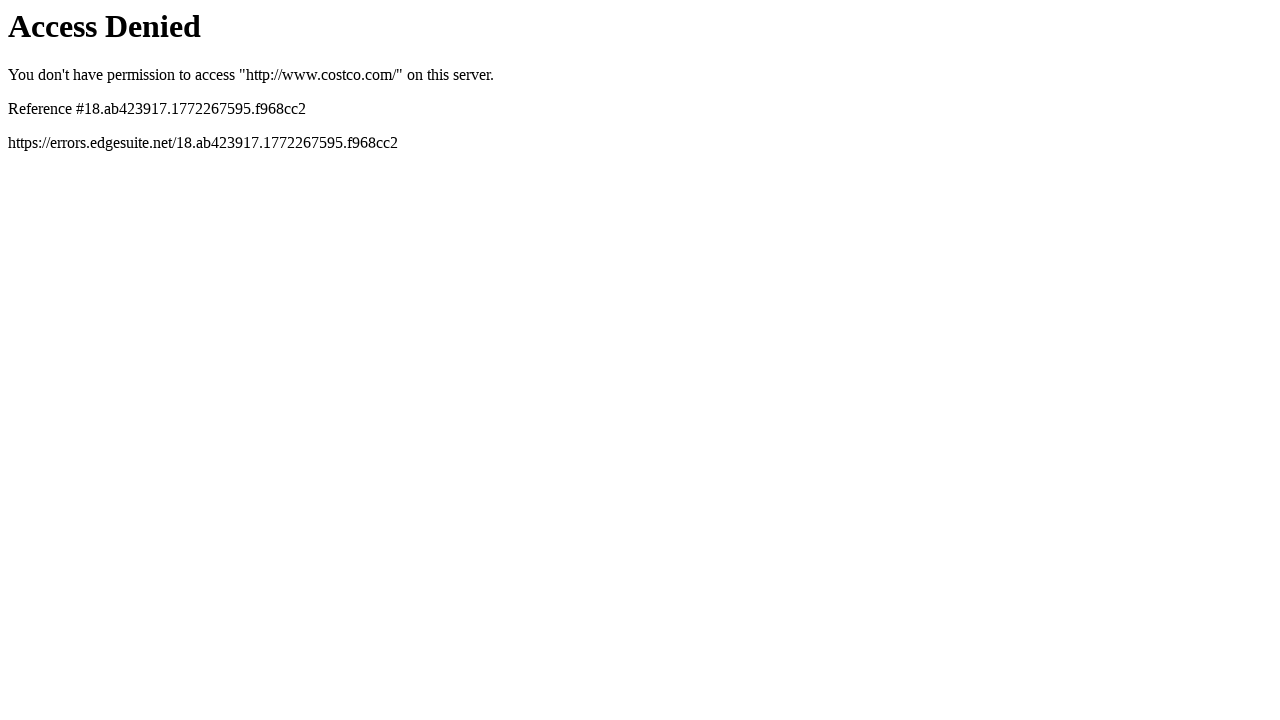

Waited 1 second for lazy-loaded content to load
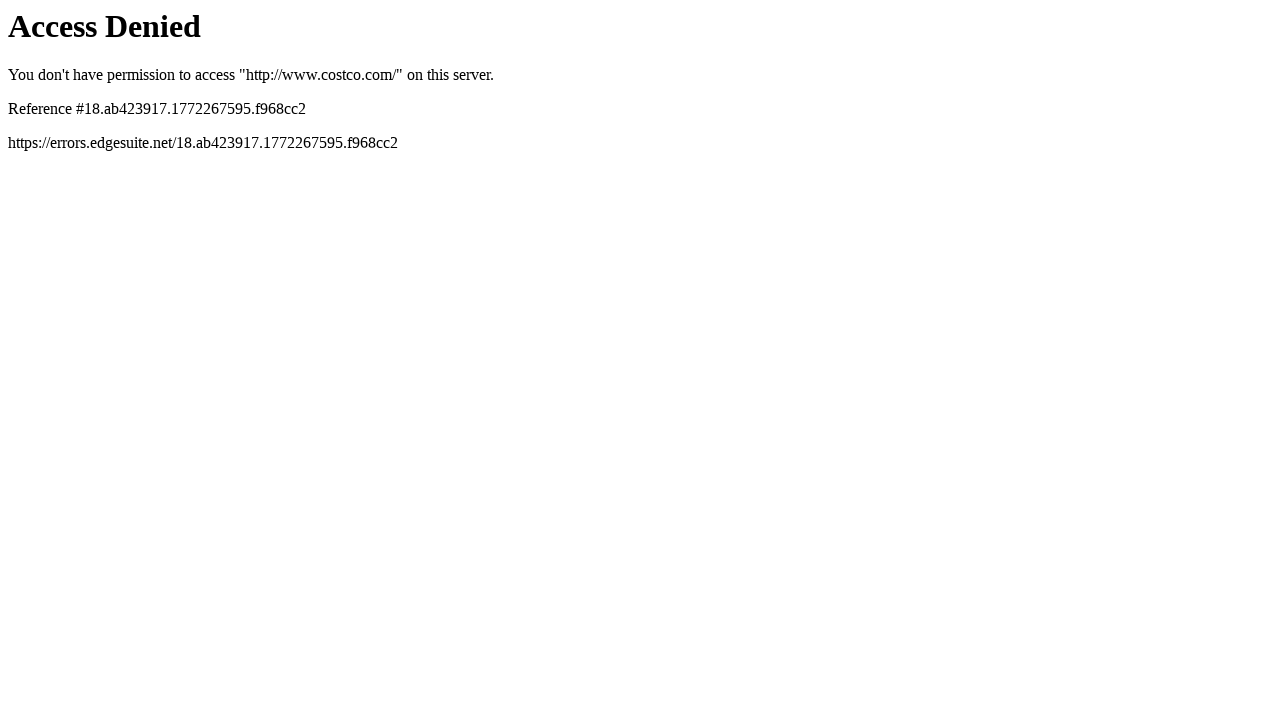

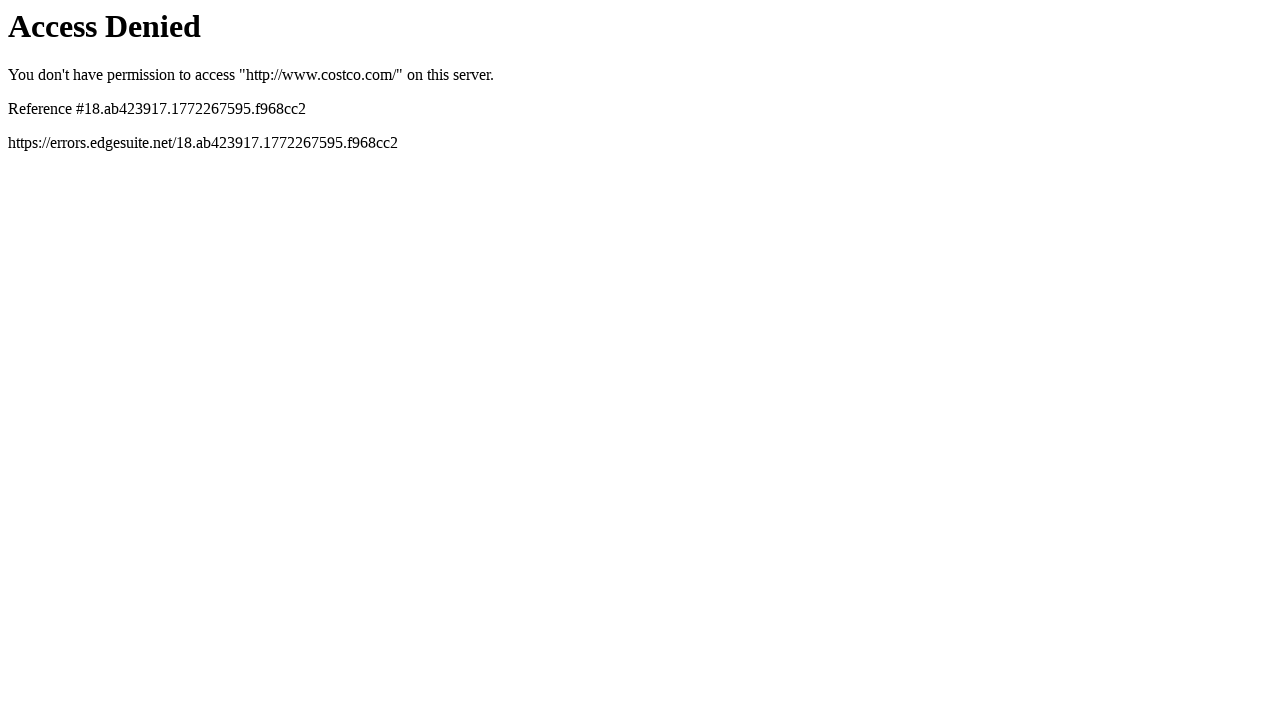